Tests selenium detector page by filling in token fields and clicking the test button to verify detection bypass

Starting URL: https://hmaker.github.io/selenium-detector/

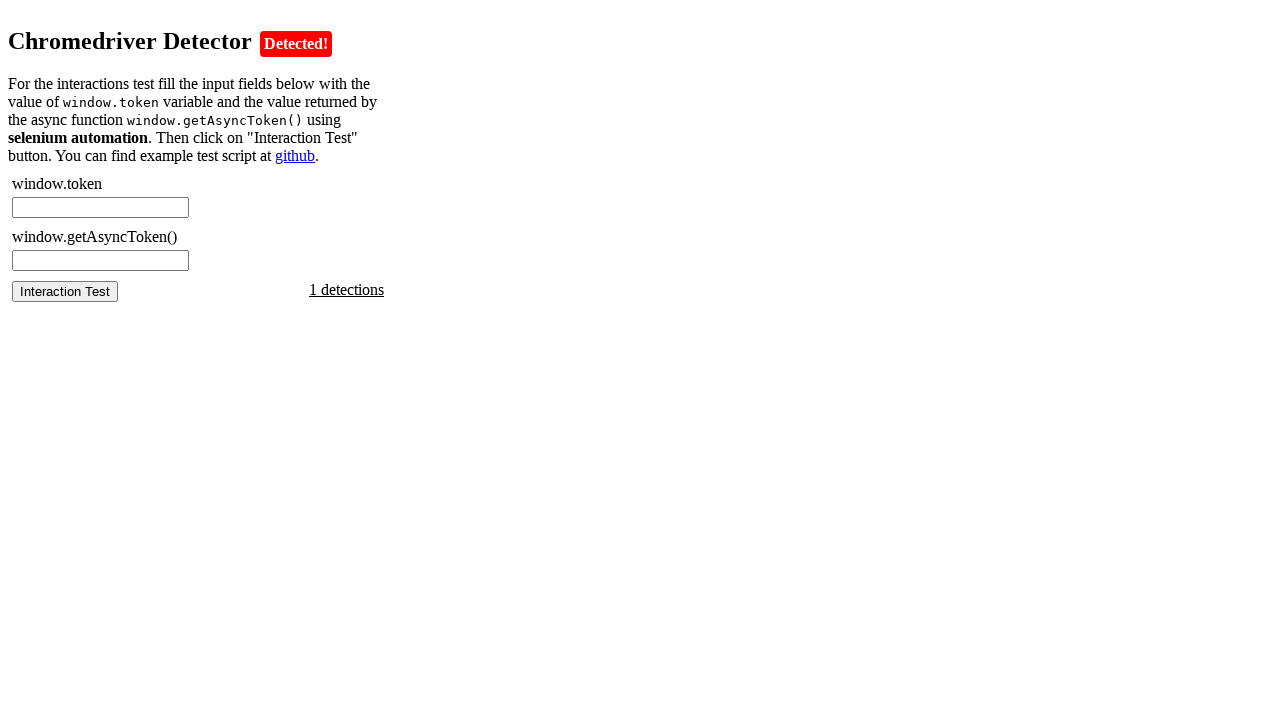

Waited for chromedriver token field to load
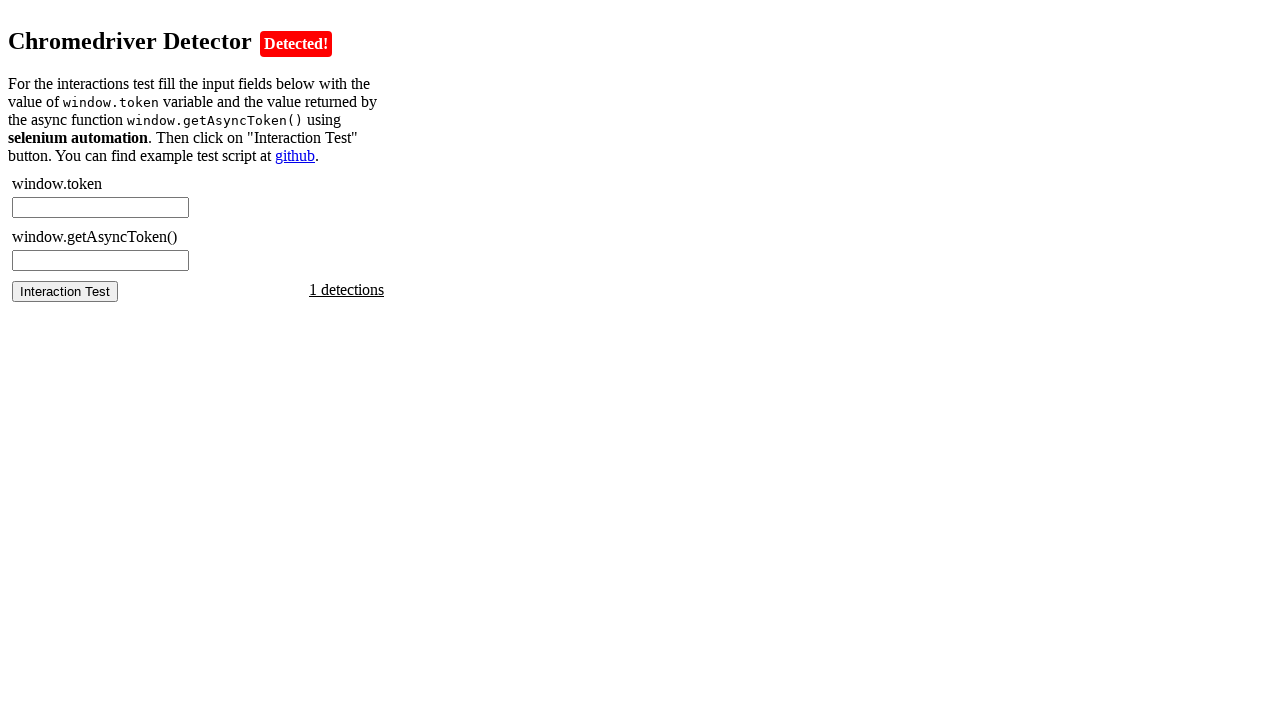

Filled chromedriver token field with 'test-token-value' on #chromedriver-token
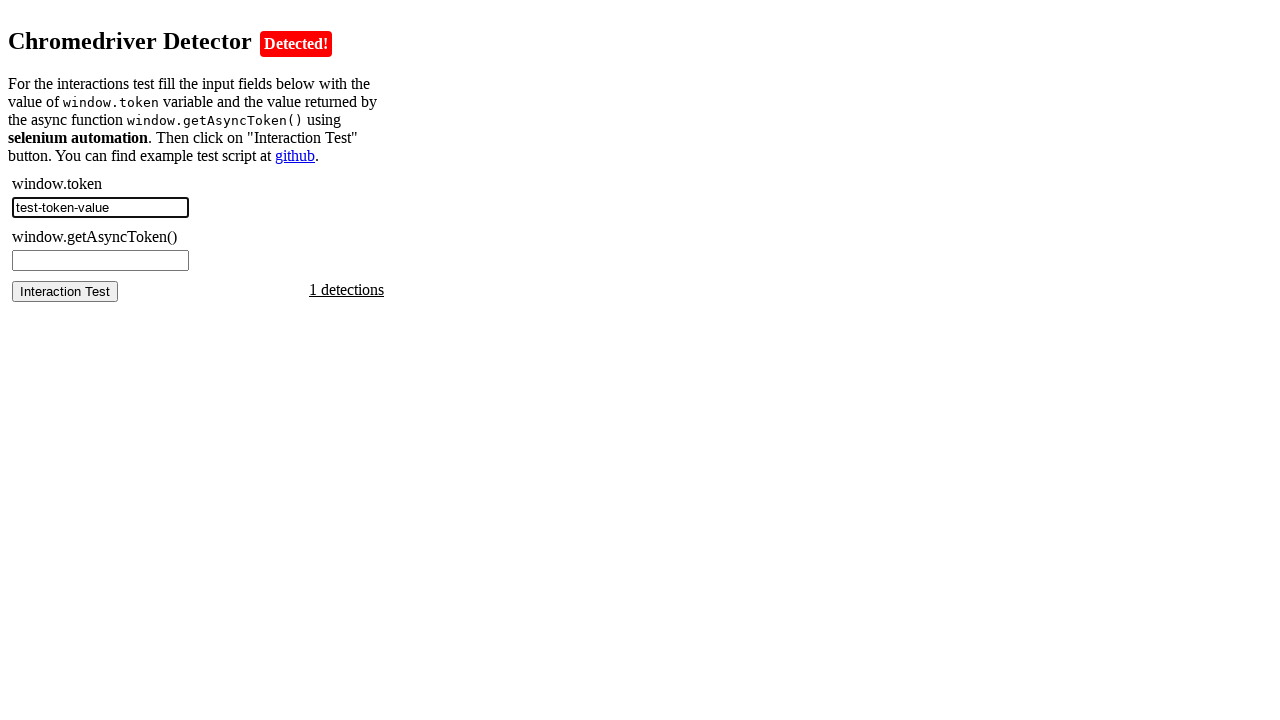

Filled async token field with 'async-test-token' on #chromedriver-asynctoken
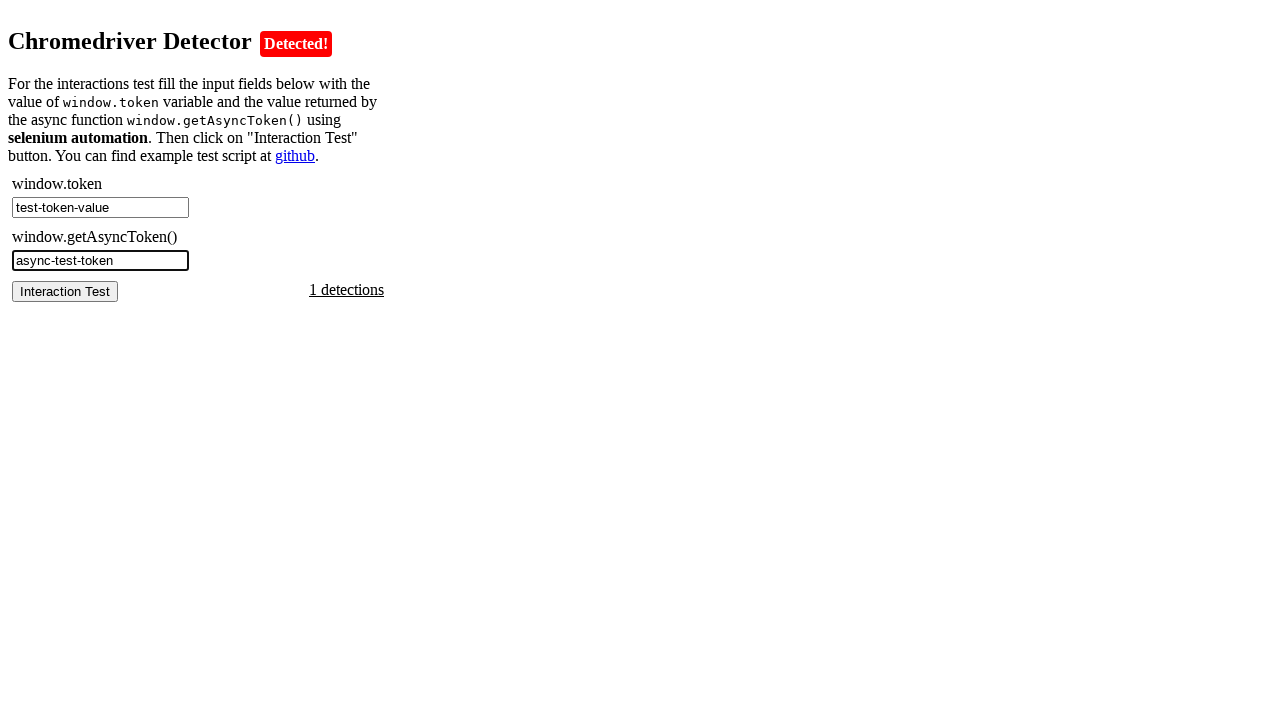

Clicked test button to verify selenium detection bypass at (65, 291) on #chromedriver-test
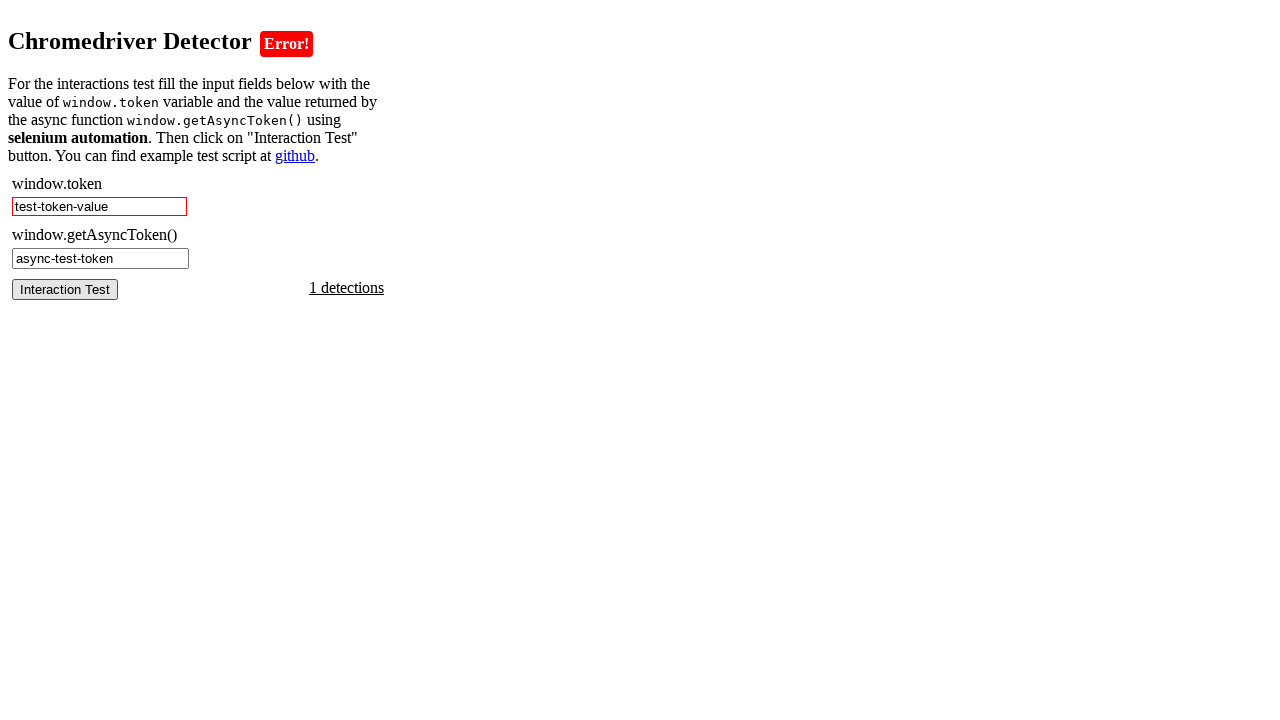

Test result appeared in chromedriver test container
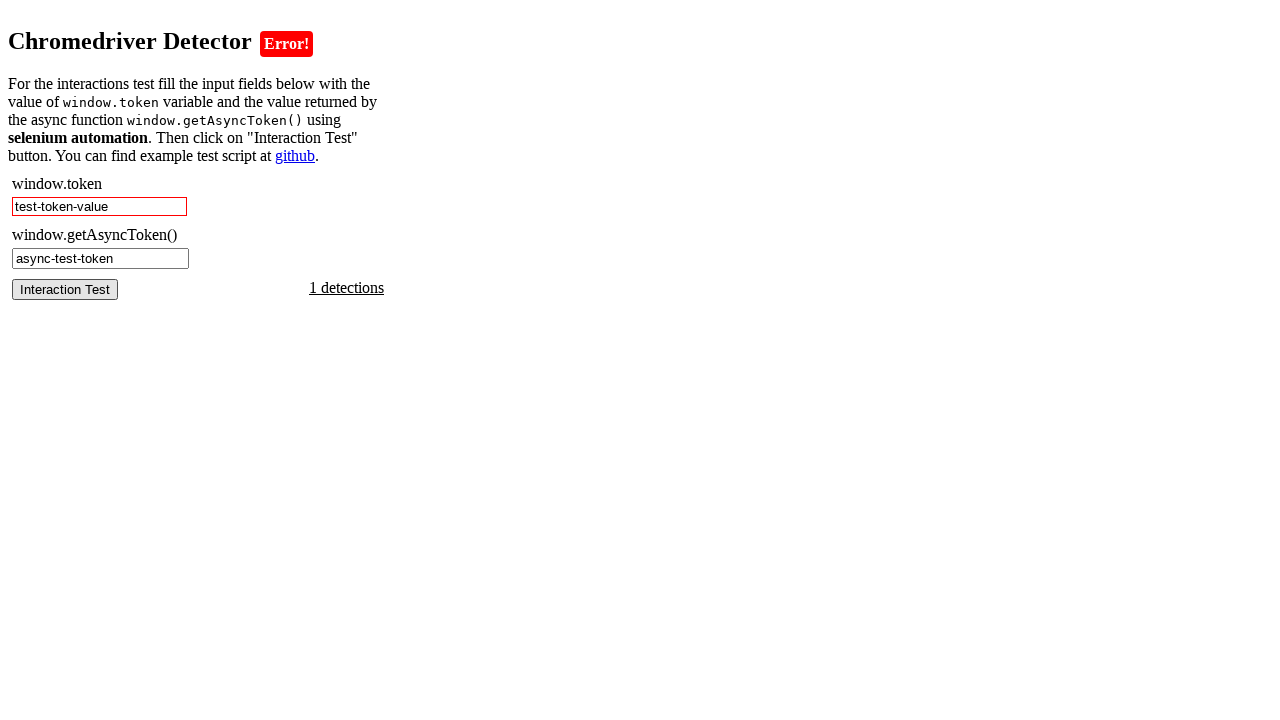

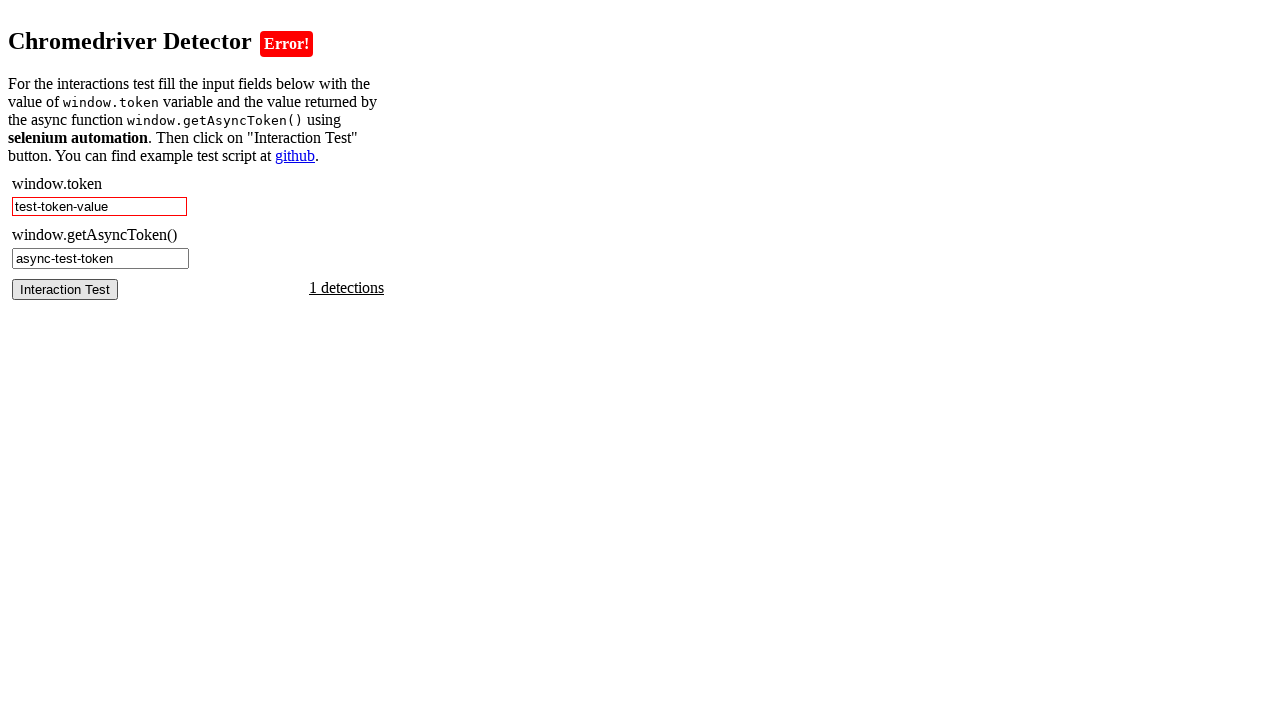